Tests dynamic input field controls by clicking the enable/disable button and verifying the input field's enabled status changes

Starting URL: http://the-internet.herokuapp.com/dynamic_controls

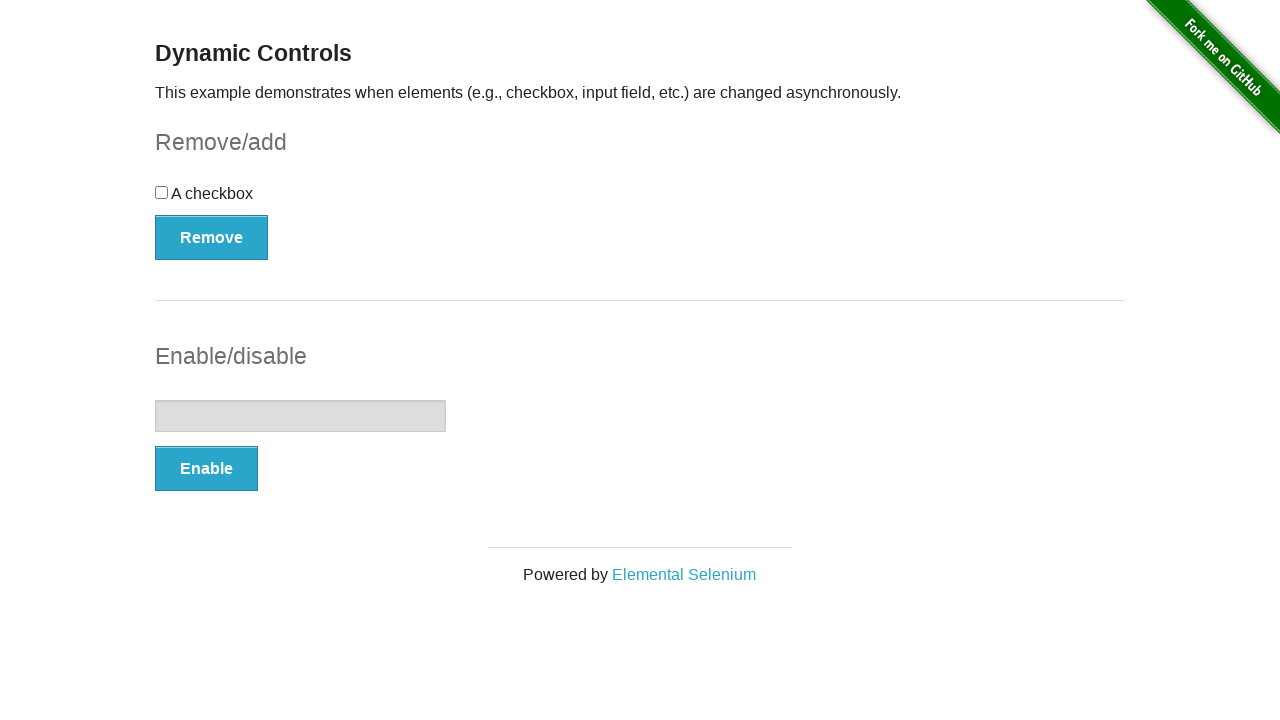

Navigated to dynamic controls page
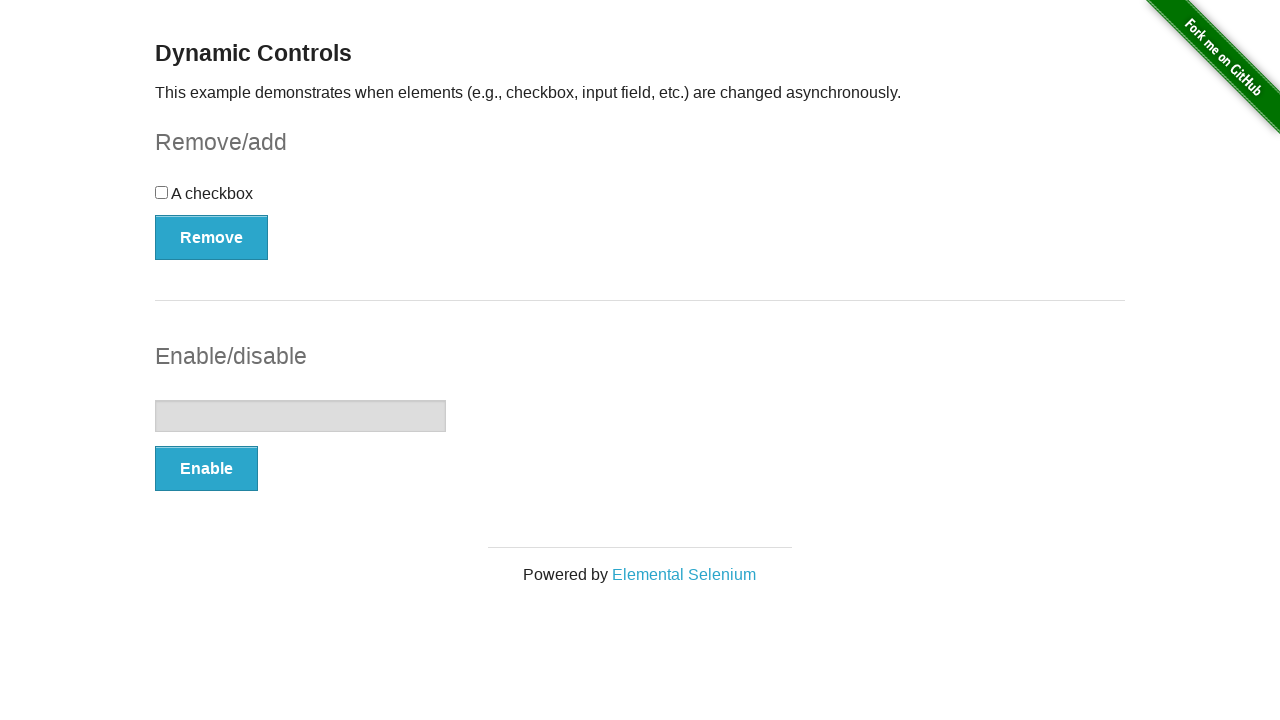

Located input field element
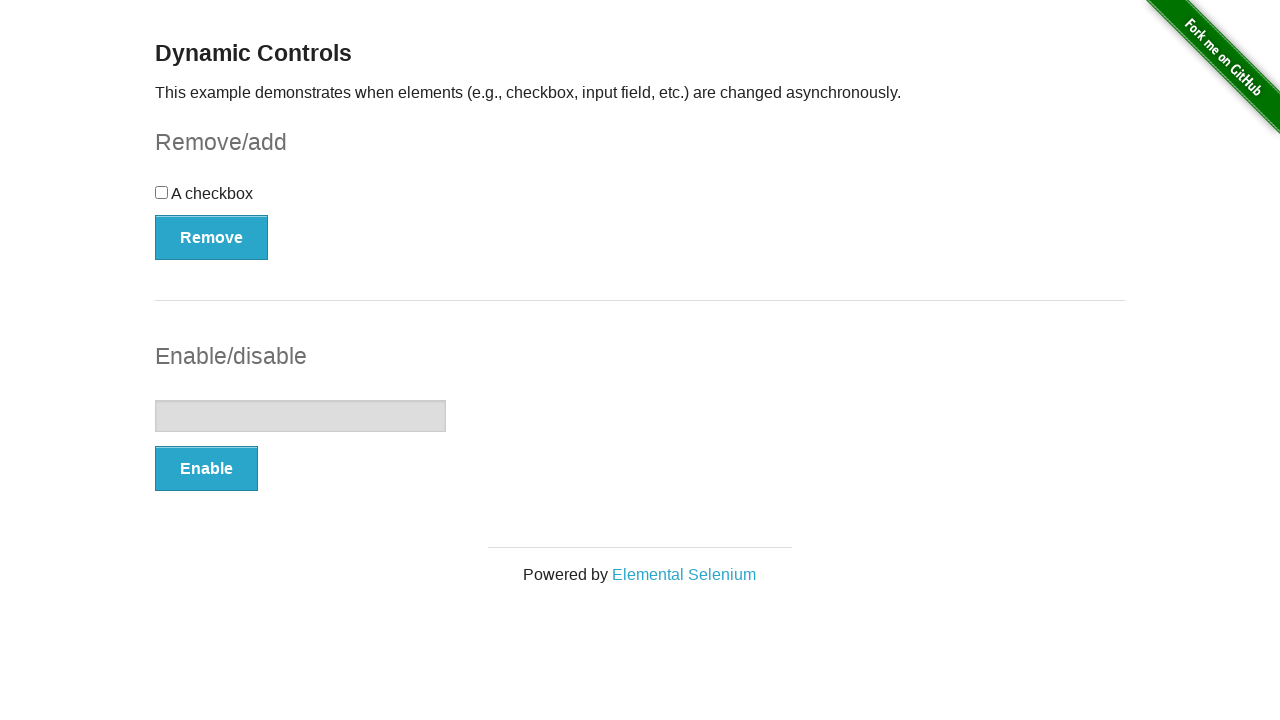

Verified input field is initially disabled
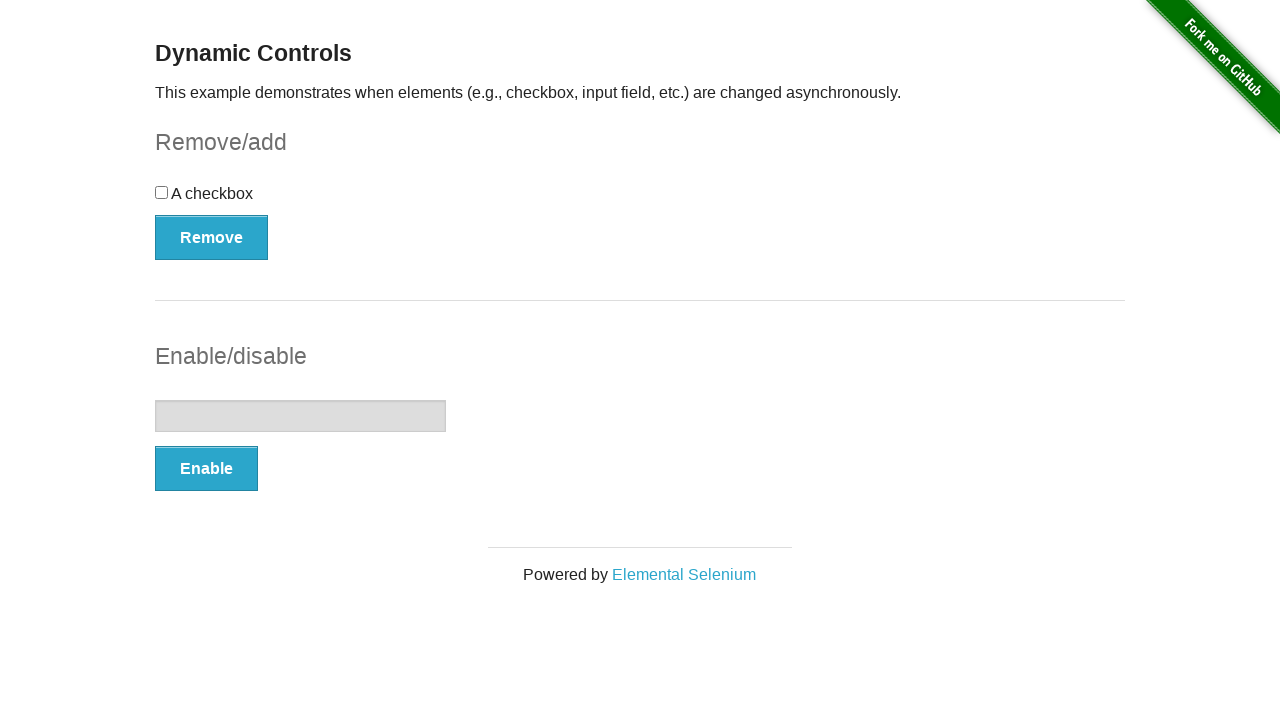

Clicked enable button to toggle input field state at (206, 469) on xpath=//form[@id='input-example']/button
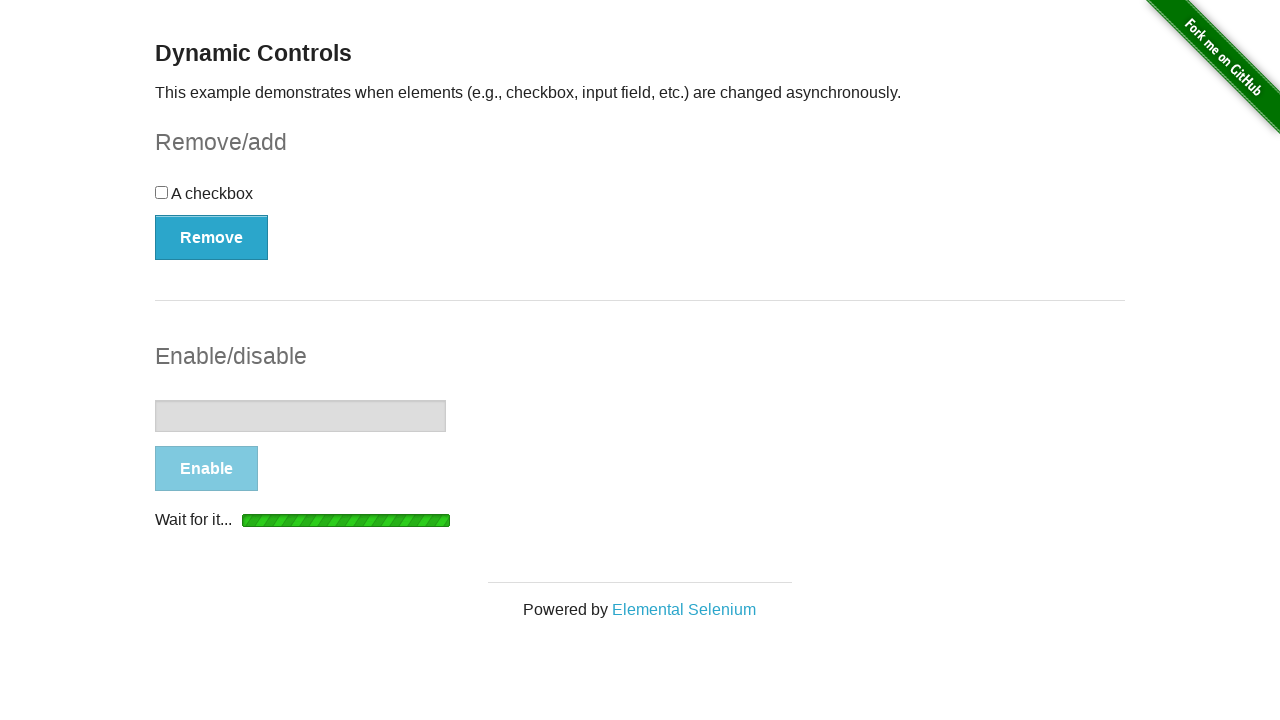

Waited for input field to become enabled after loading
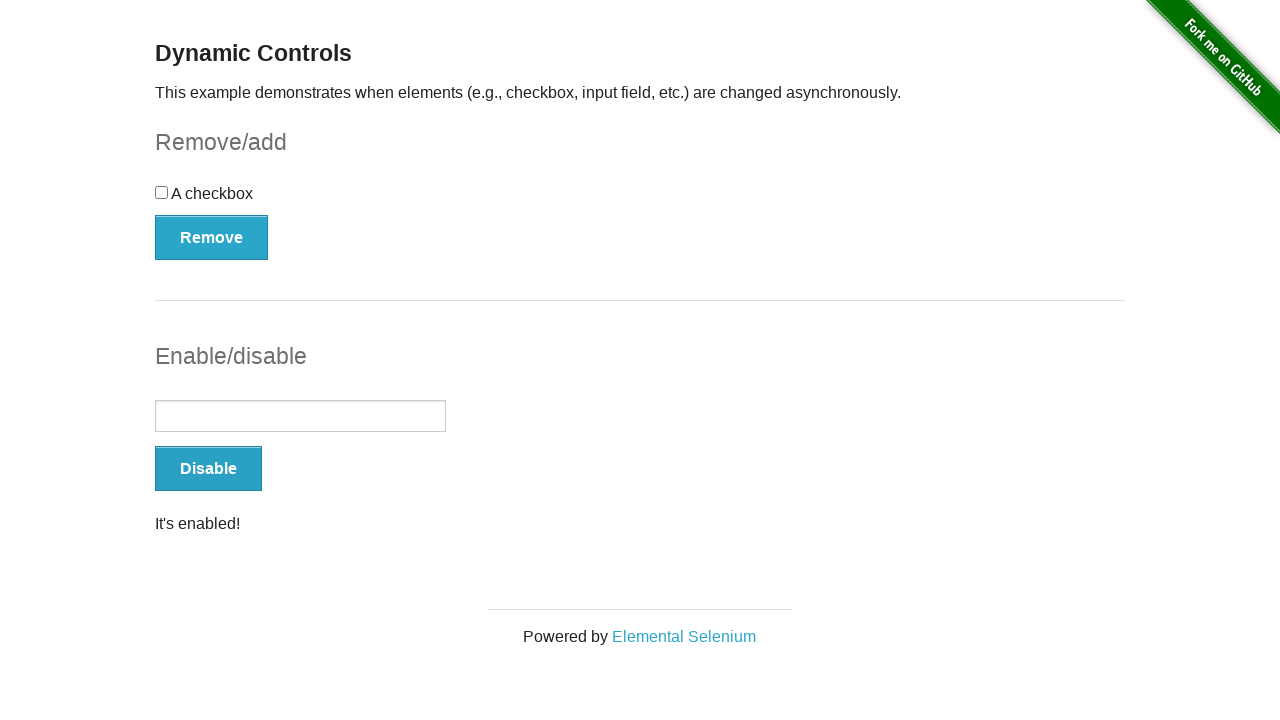

Verified input field is now enabled
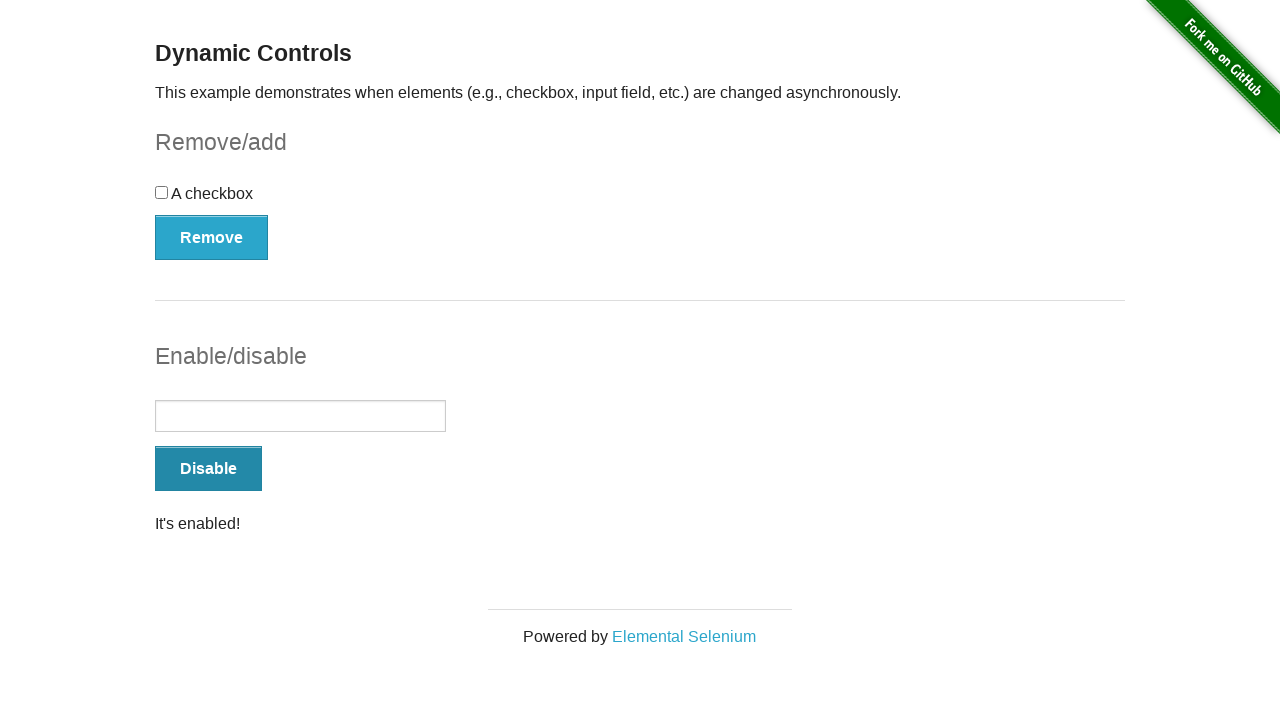

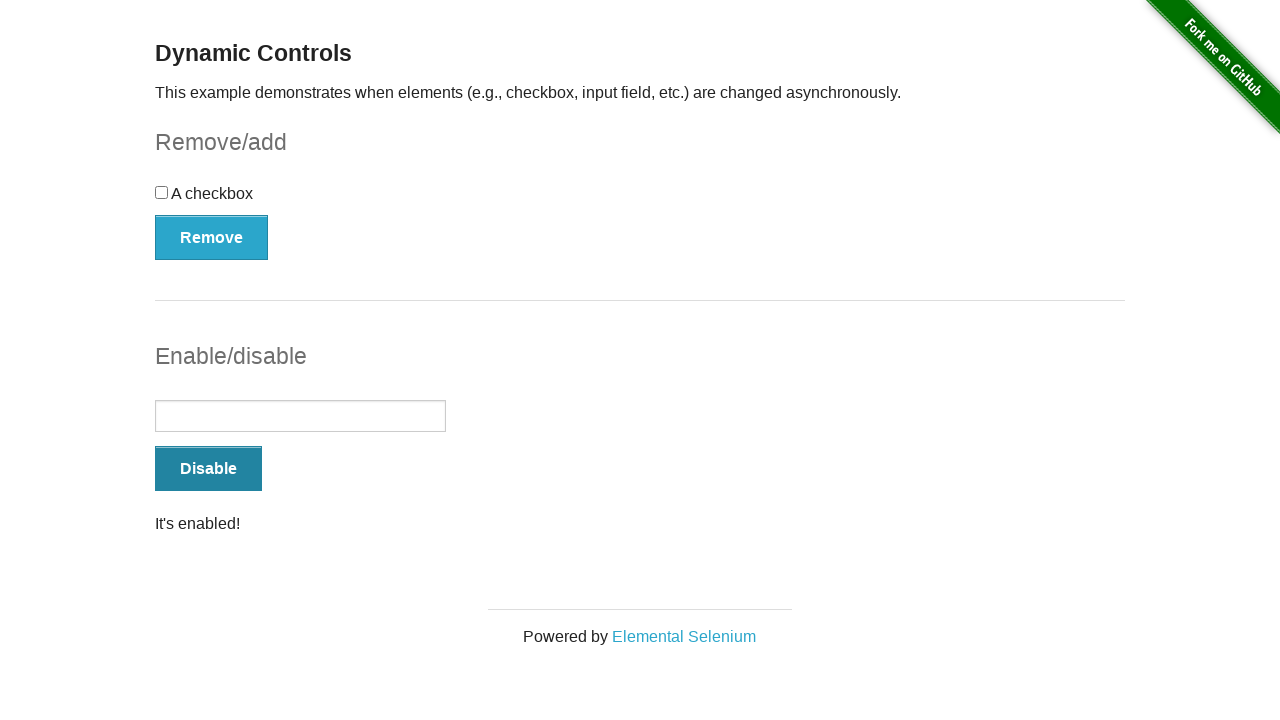